Tests drag and drop functionality by dragging an element to a drop target and verifying the dropped message

Starting URL: https://demoqa.com/droppable

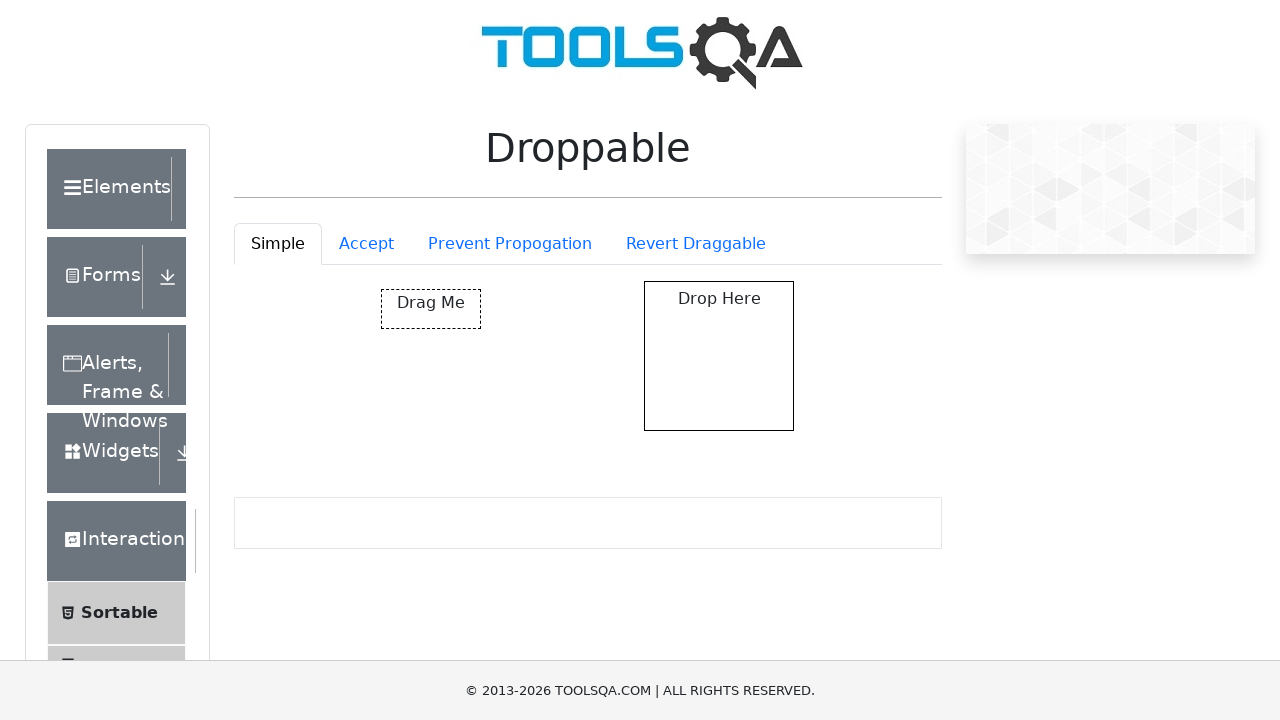

Located draggable element
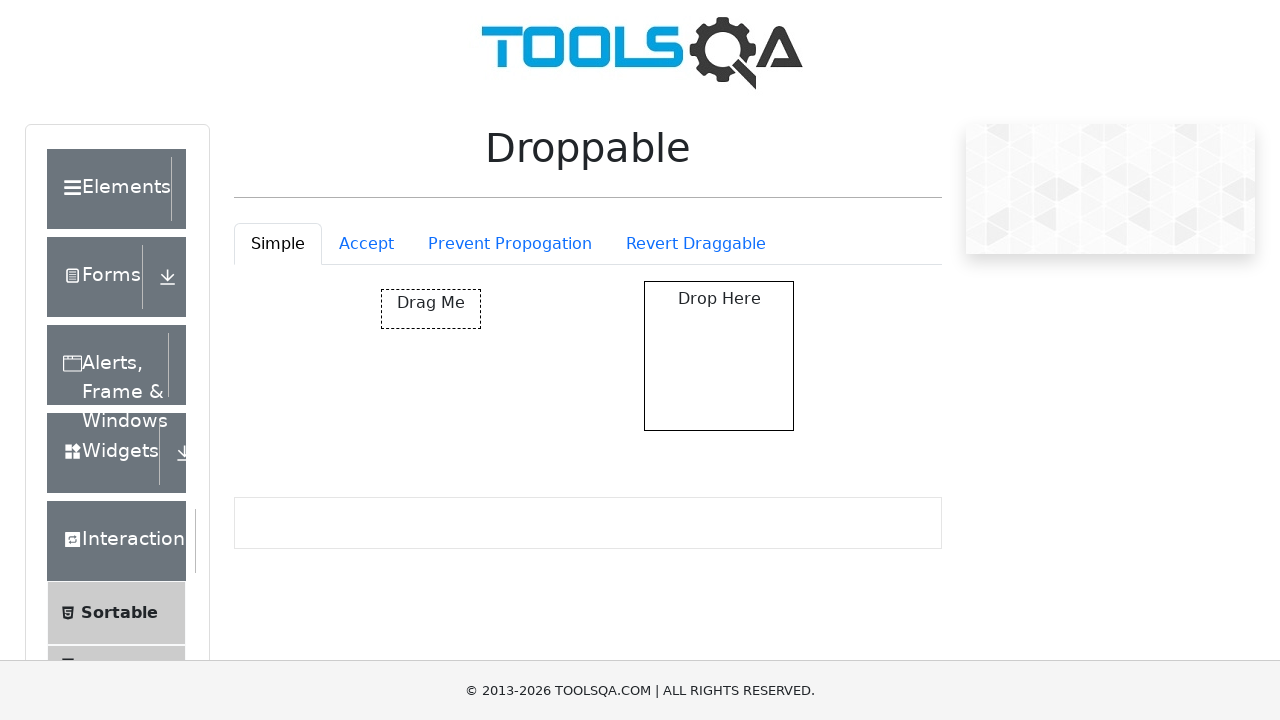

Located drop target element
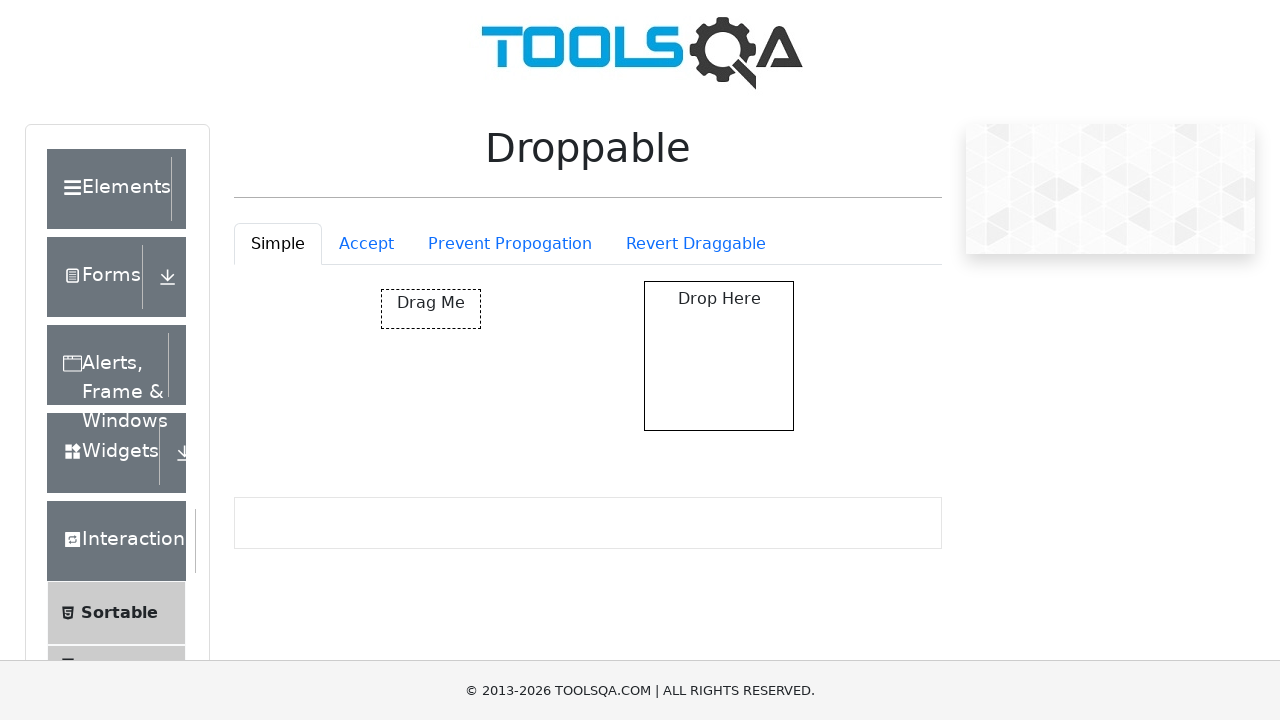

Dragged element to drop target at (719, 356)
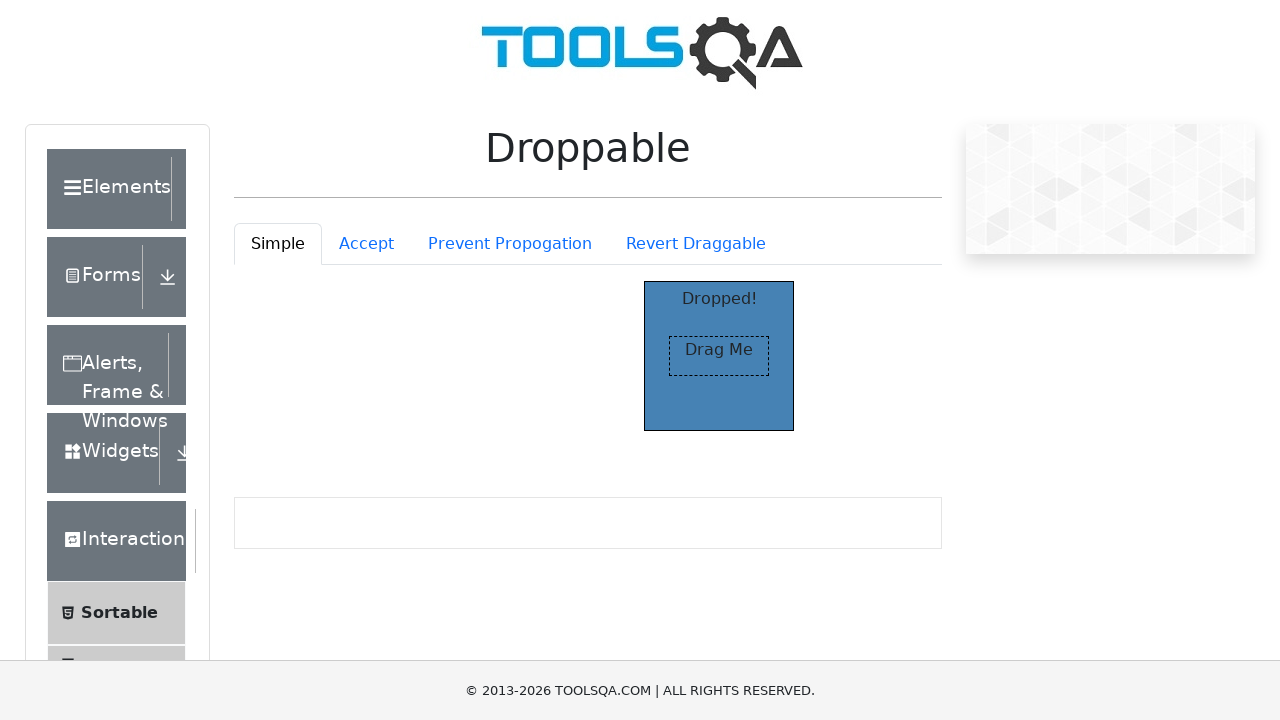

Located dropped message element
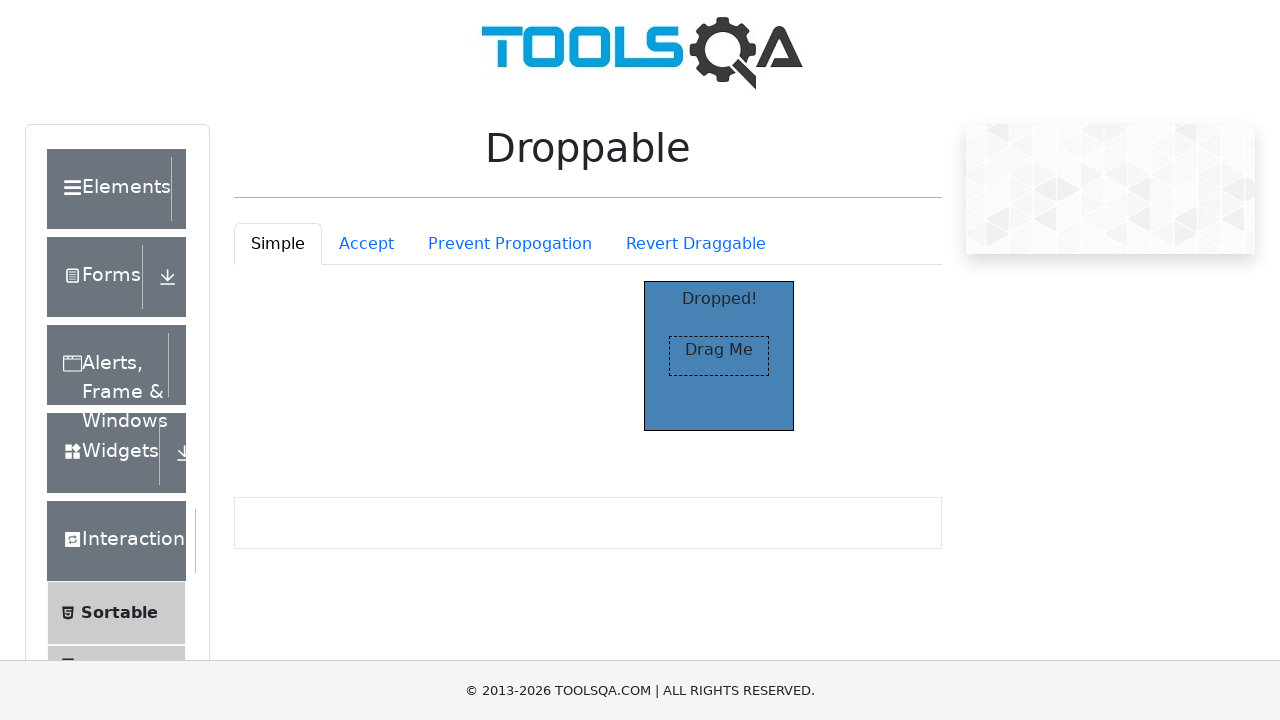

Verified 'Dropped!' message is visible
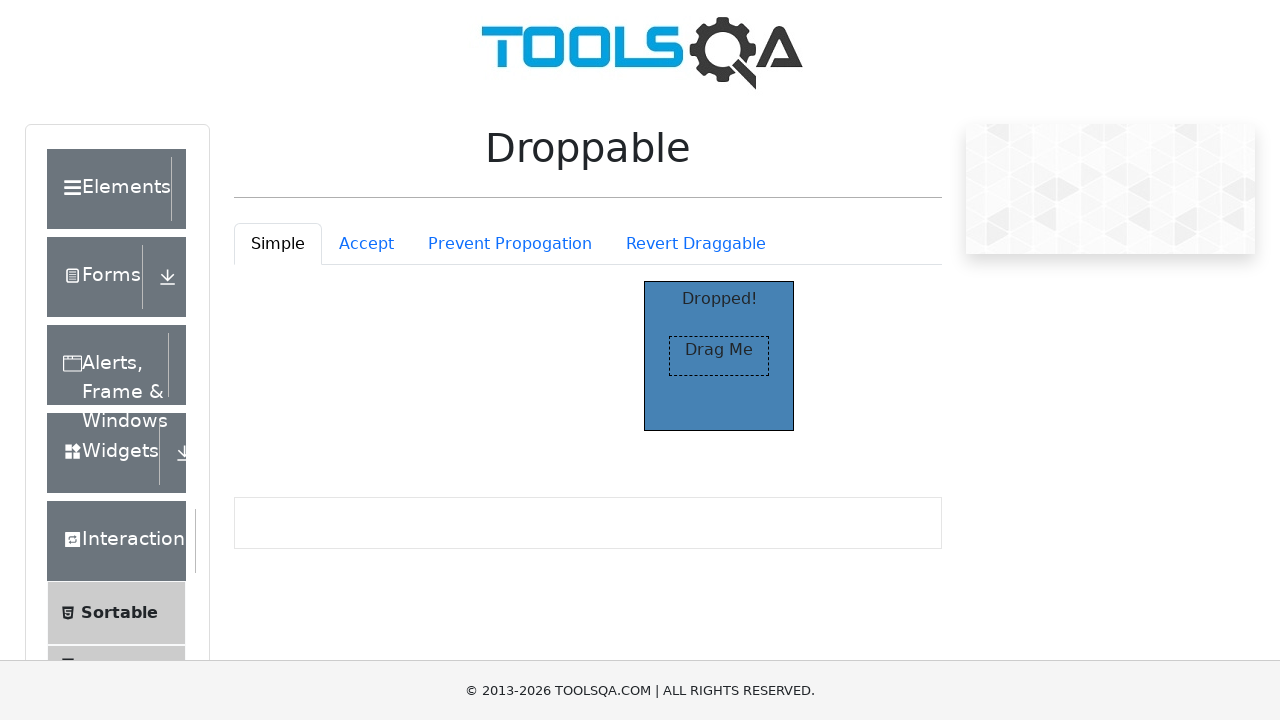

Retrieved dropped message text: 'Dropped!'
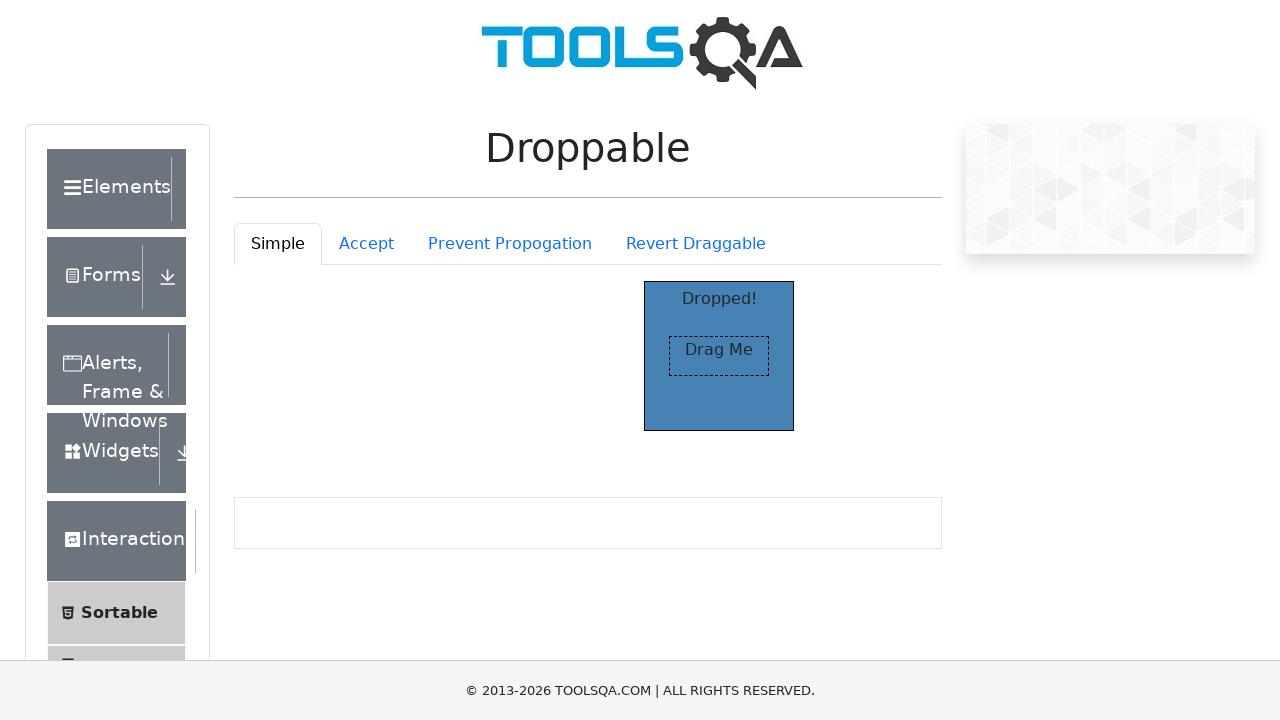

Verified message text equals 'Dropped!'
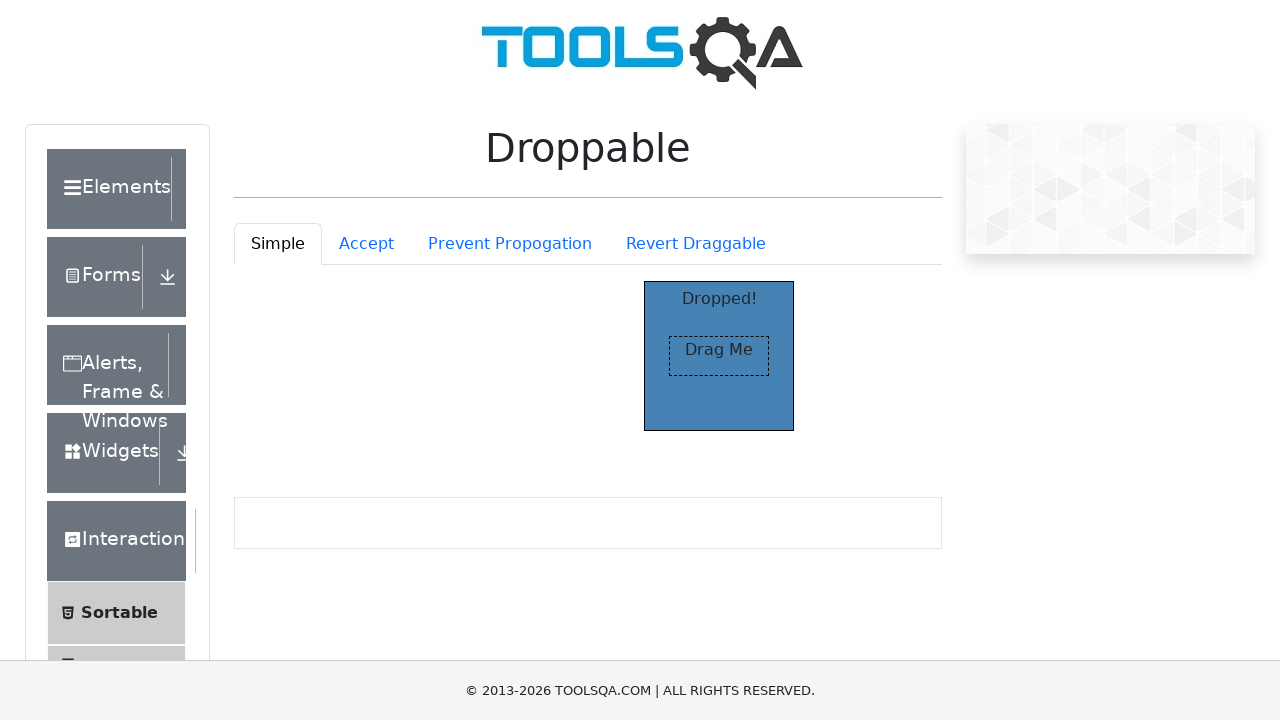

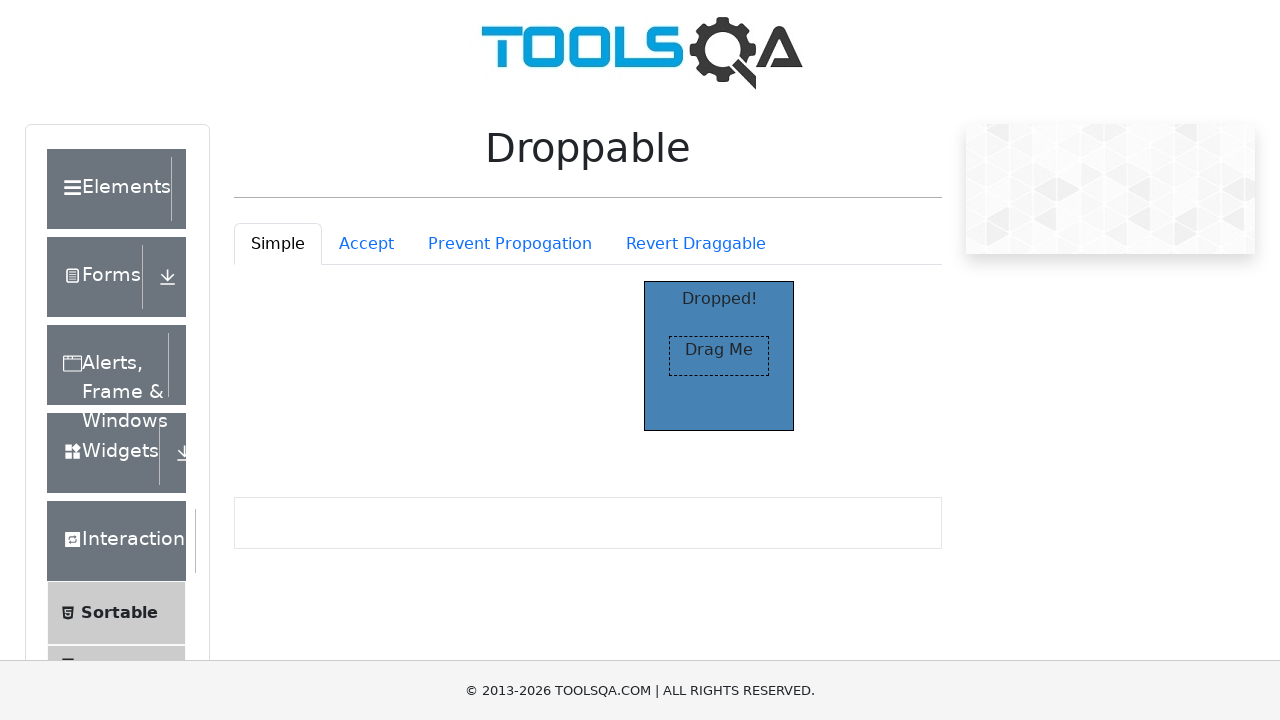